Tests dynamic loading by clicking a button and verifying that "Hello World!" text appears after the content loads

Starting URL: https://the-internet.herokuapp.com/dynamic_loading/1

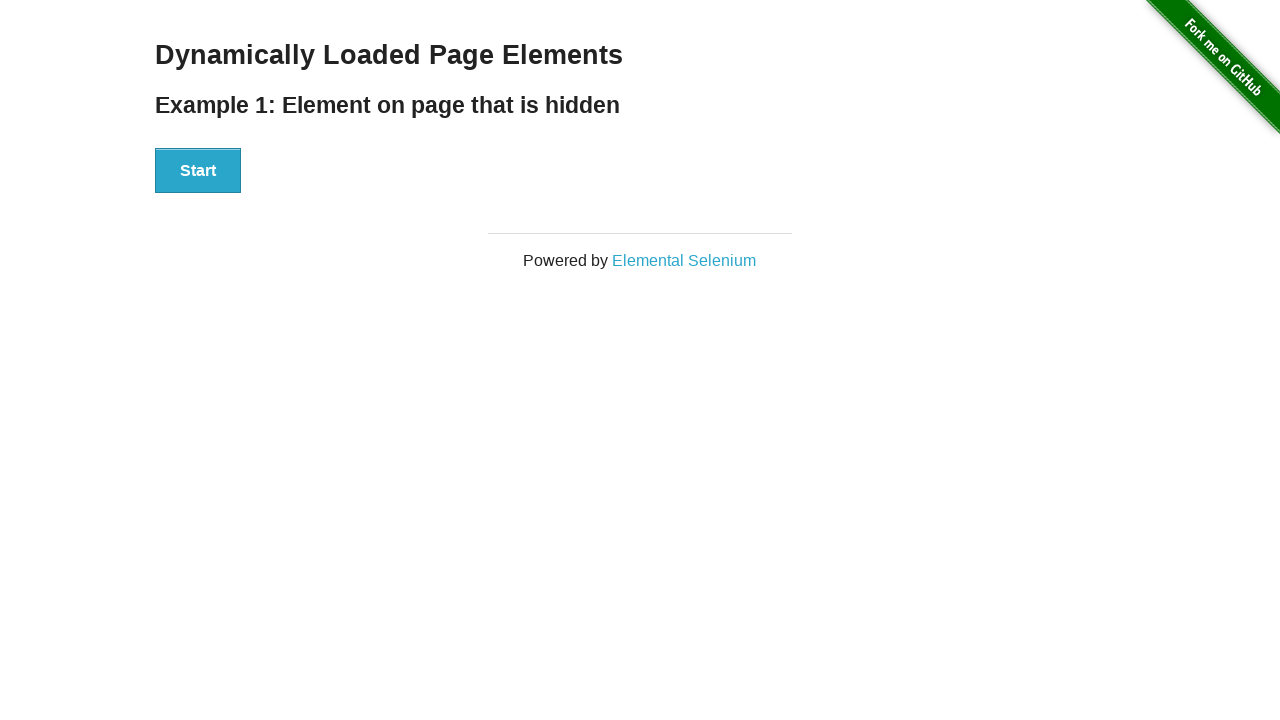

Navigated to dynamic loading test page
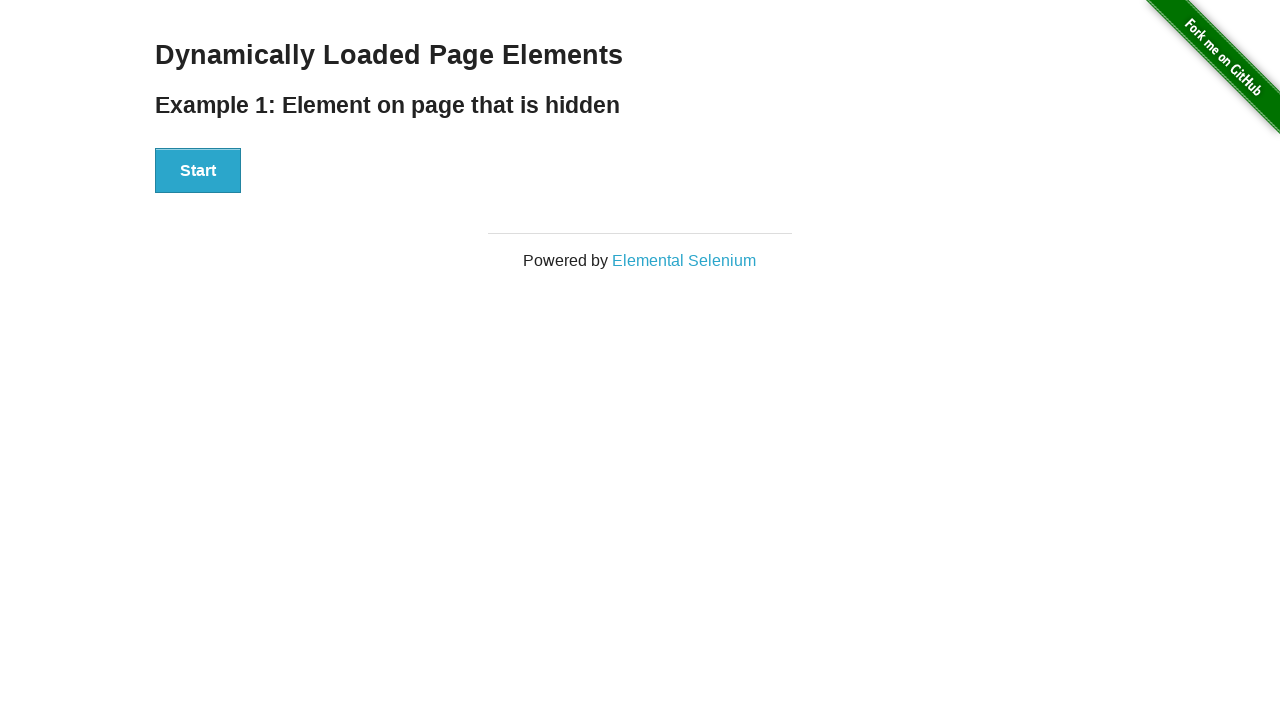

Clicked the start button to trigger dynamic loading at (198, 171) on xpath=//div[@id='start']/button
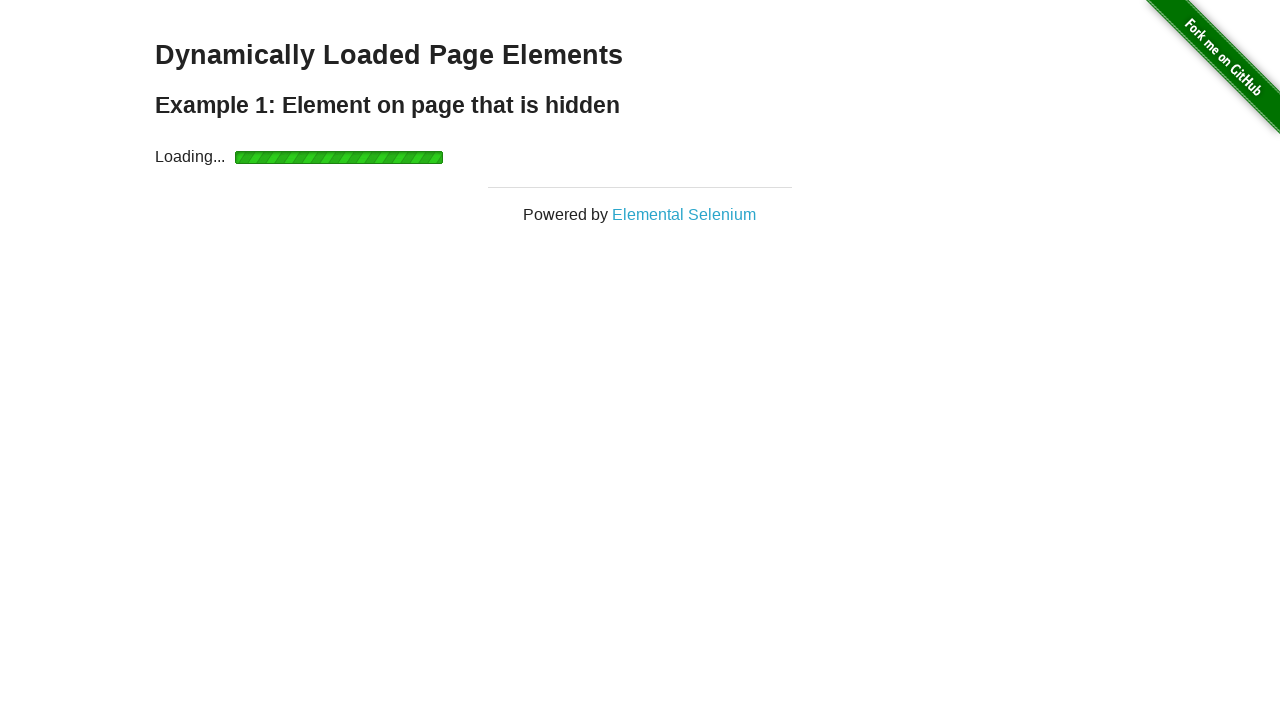

Waited for dynamically loaded content to appear
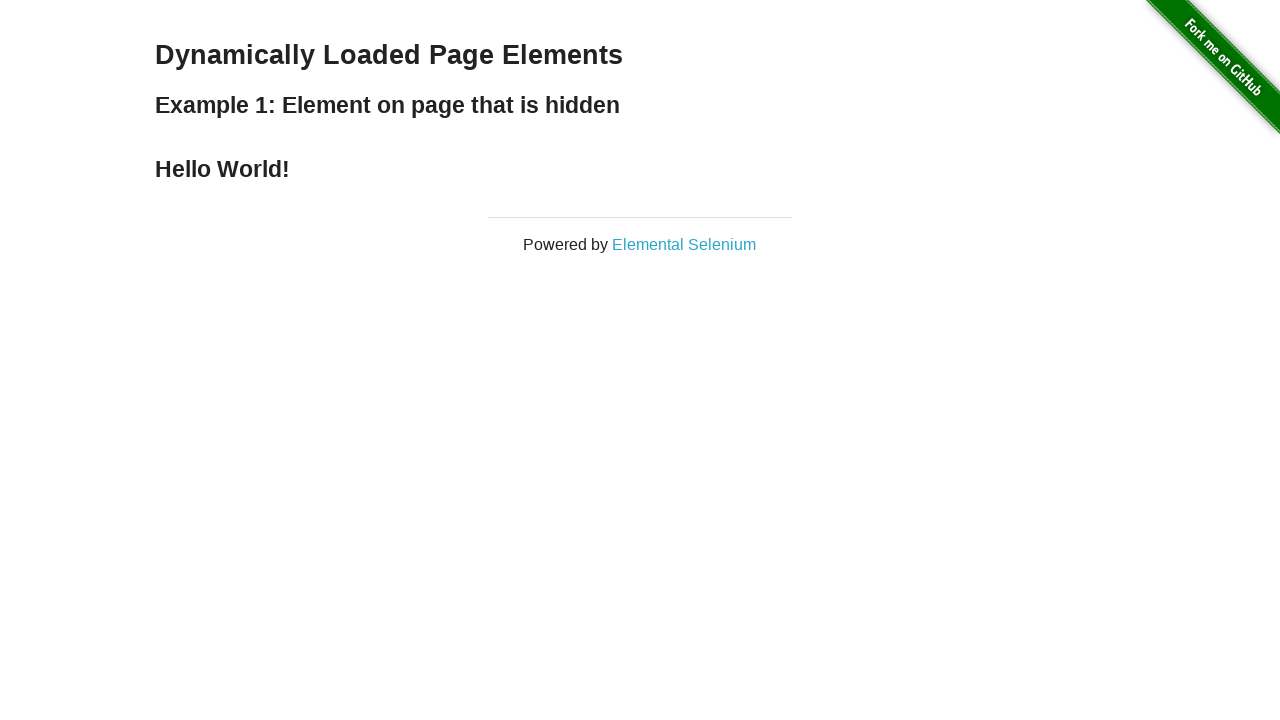

Located the 'Hello World!' text element
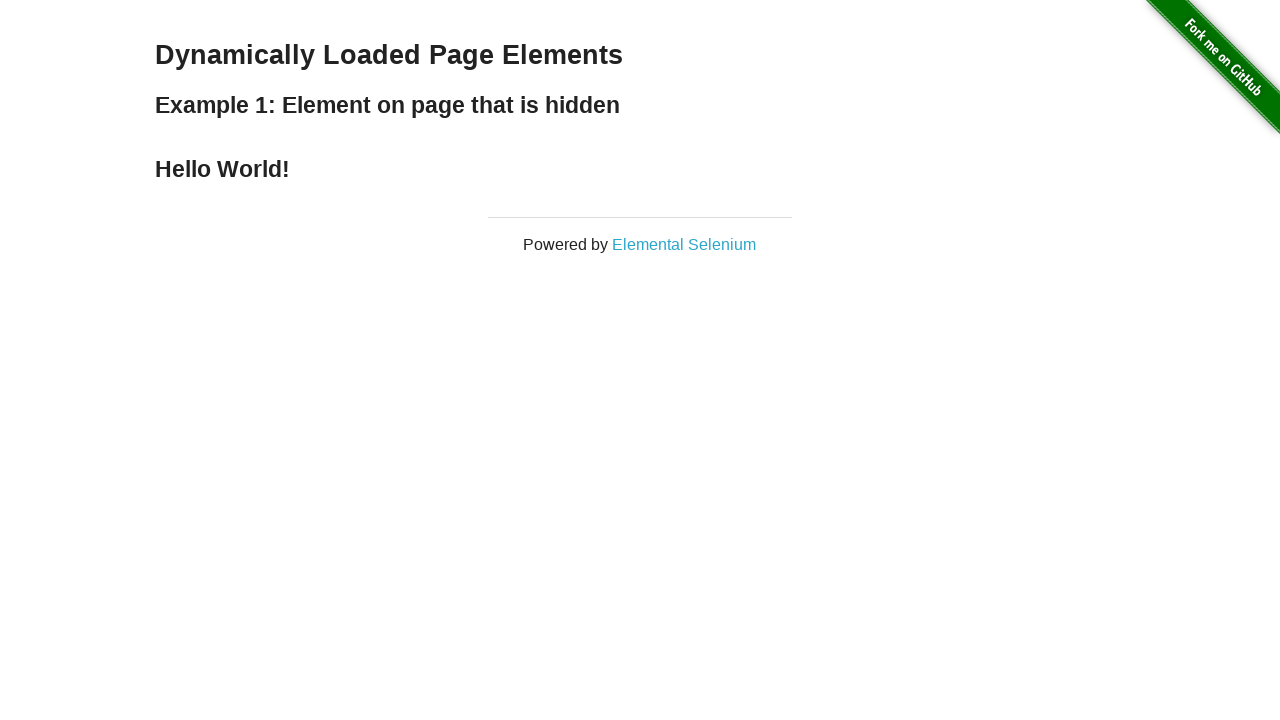

Verified that 'Hello World!' text appeared after dynamic loading
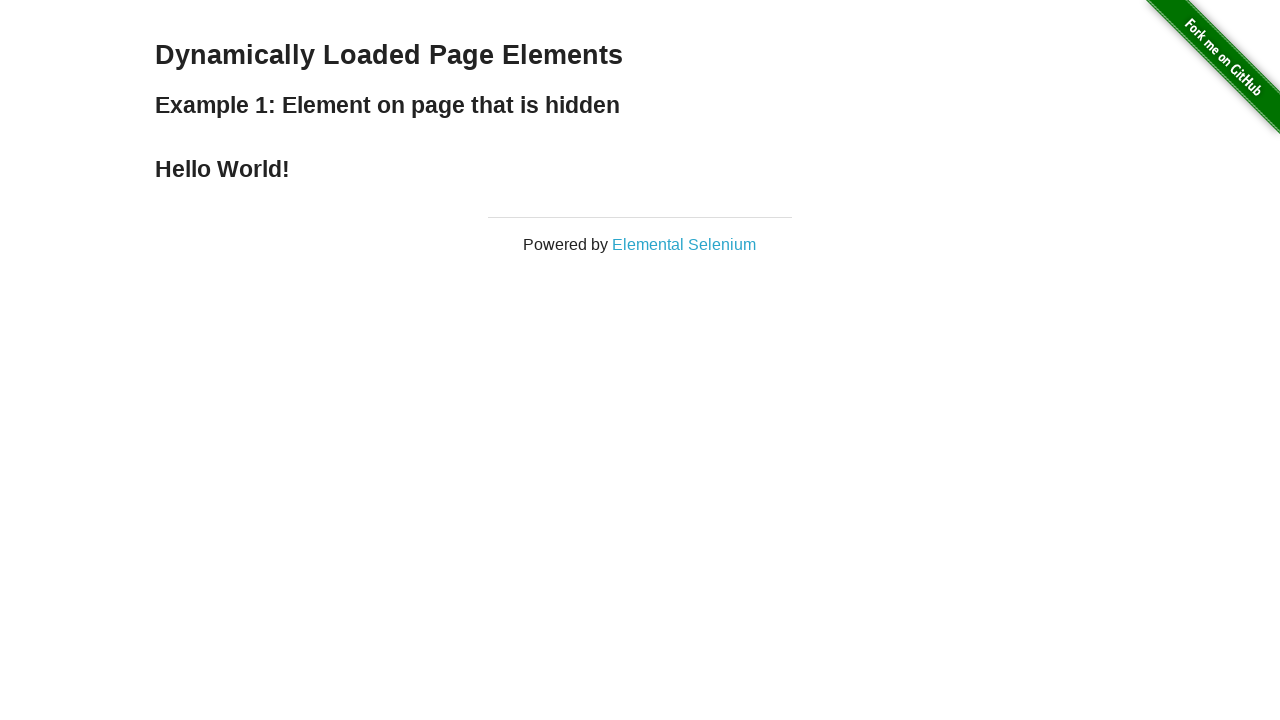

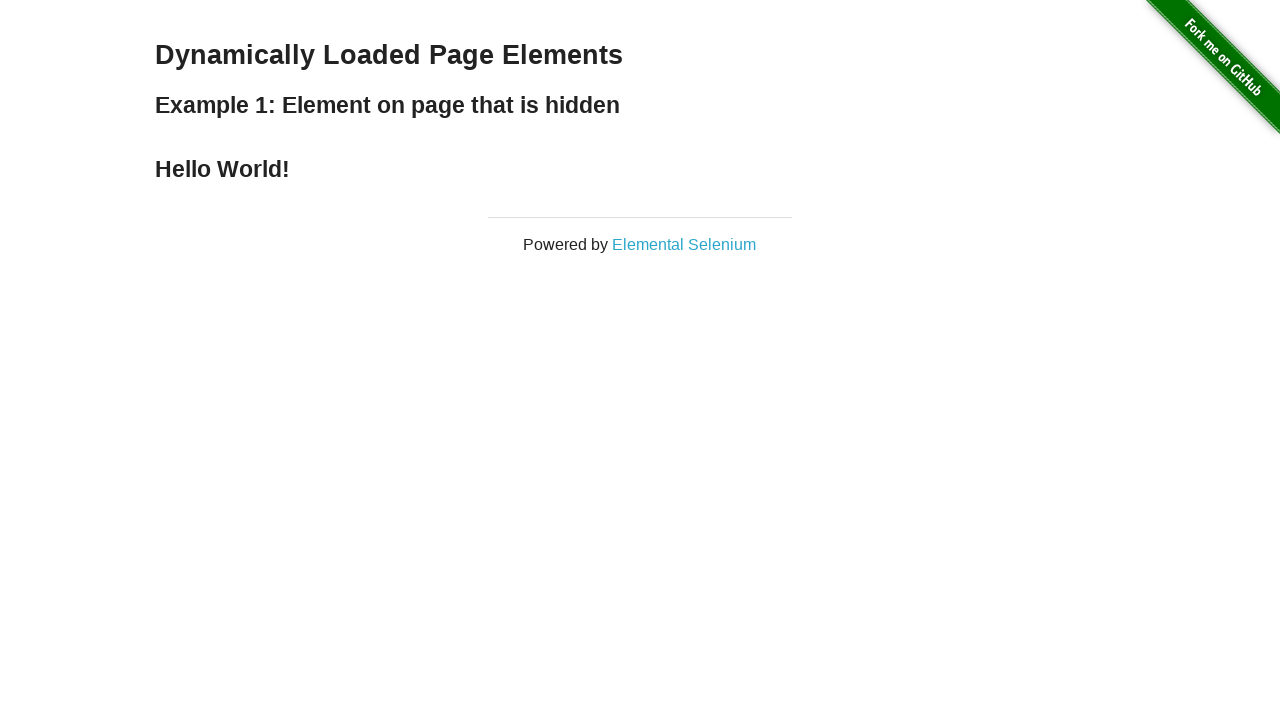